Opens a popup window from the main page and then closes only the child popup window while keeping the parent window open

Starting URL: http://omayo.blogspot.com/

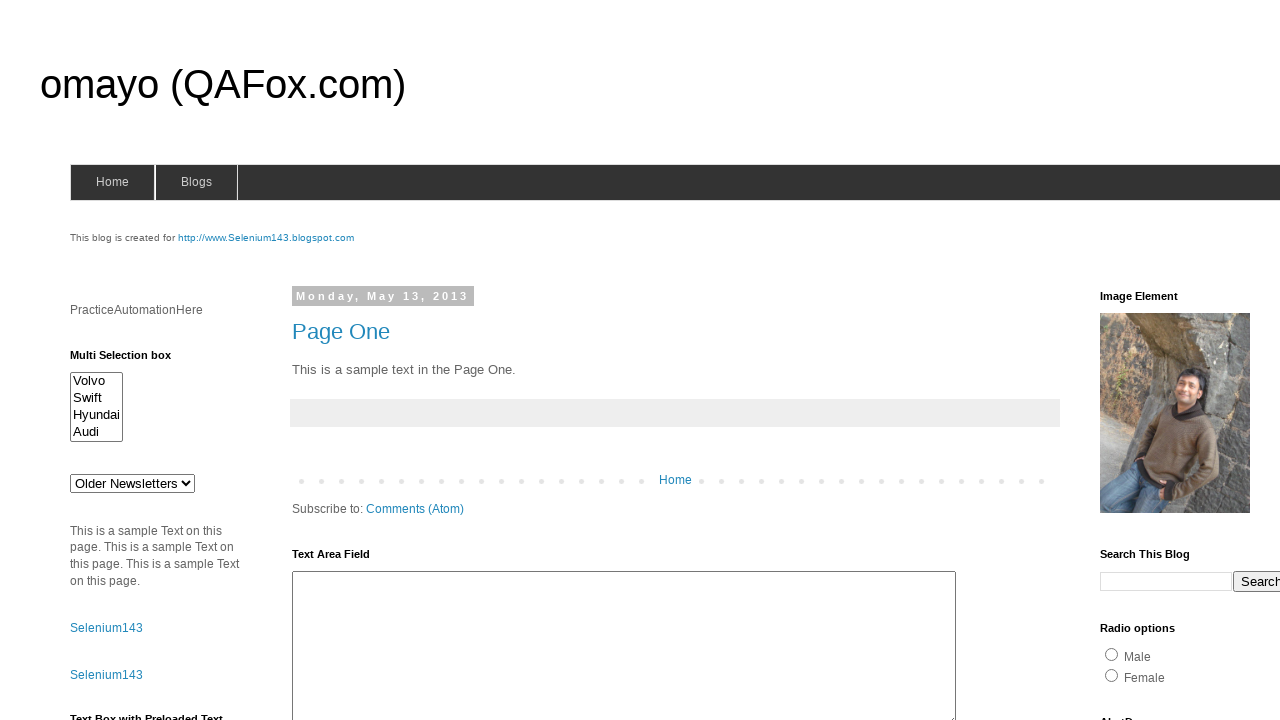

Clicked link to open a popup window at (132, 360) on text='Open a popup window'
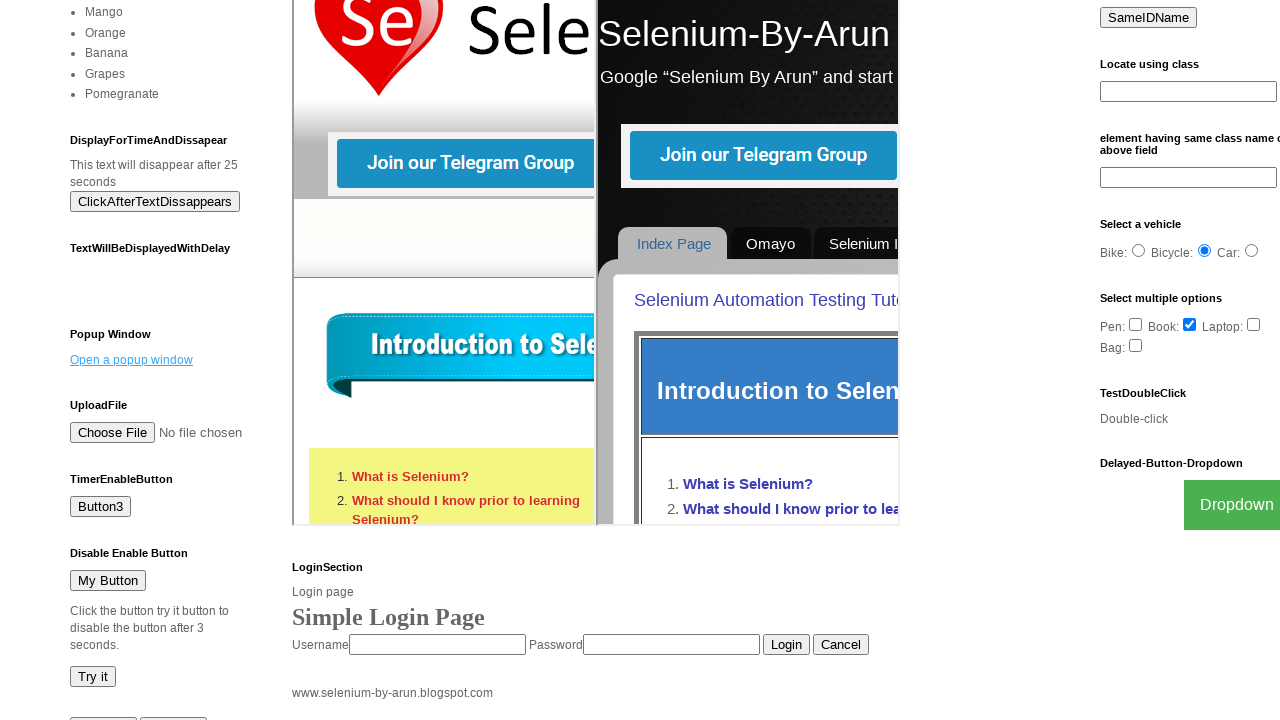

Popup window opened and captured
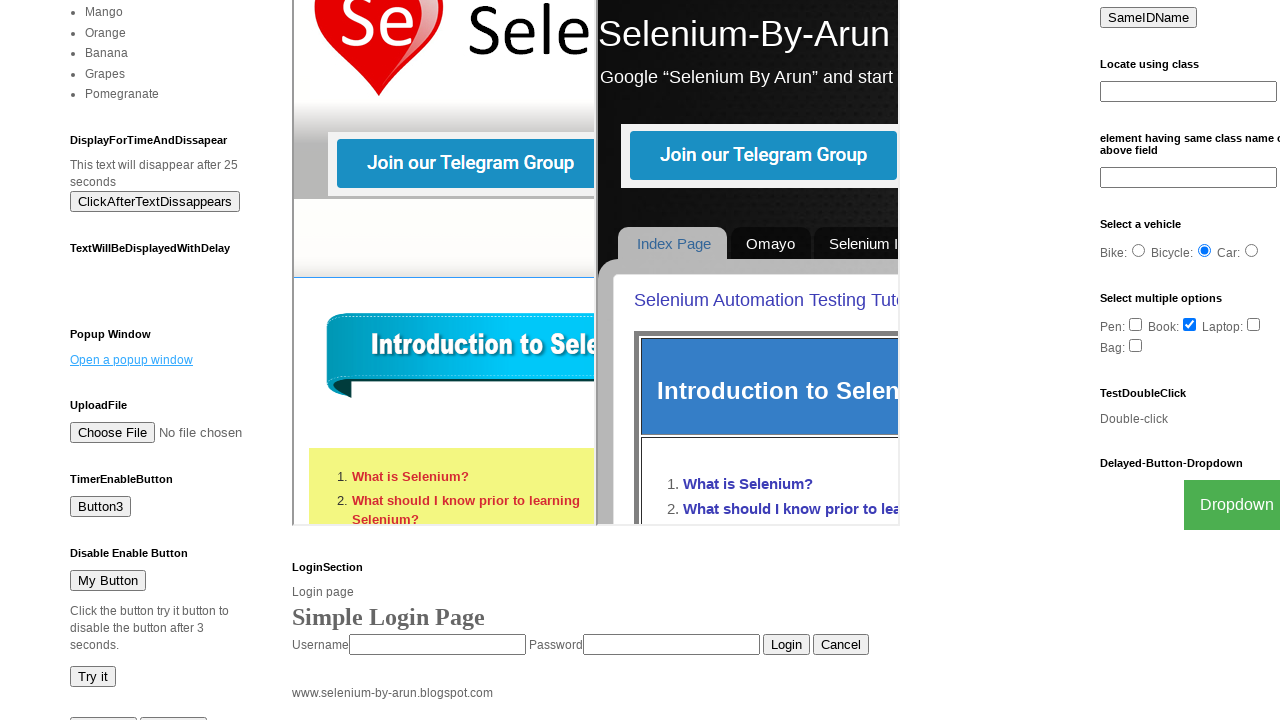

Closed the child popup window
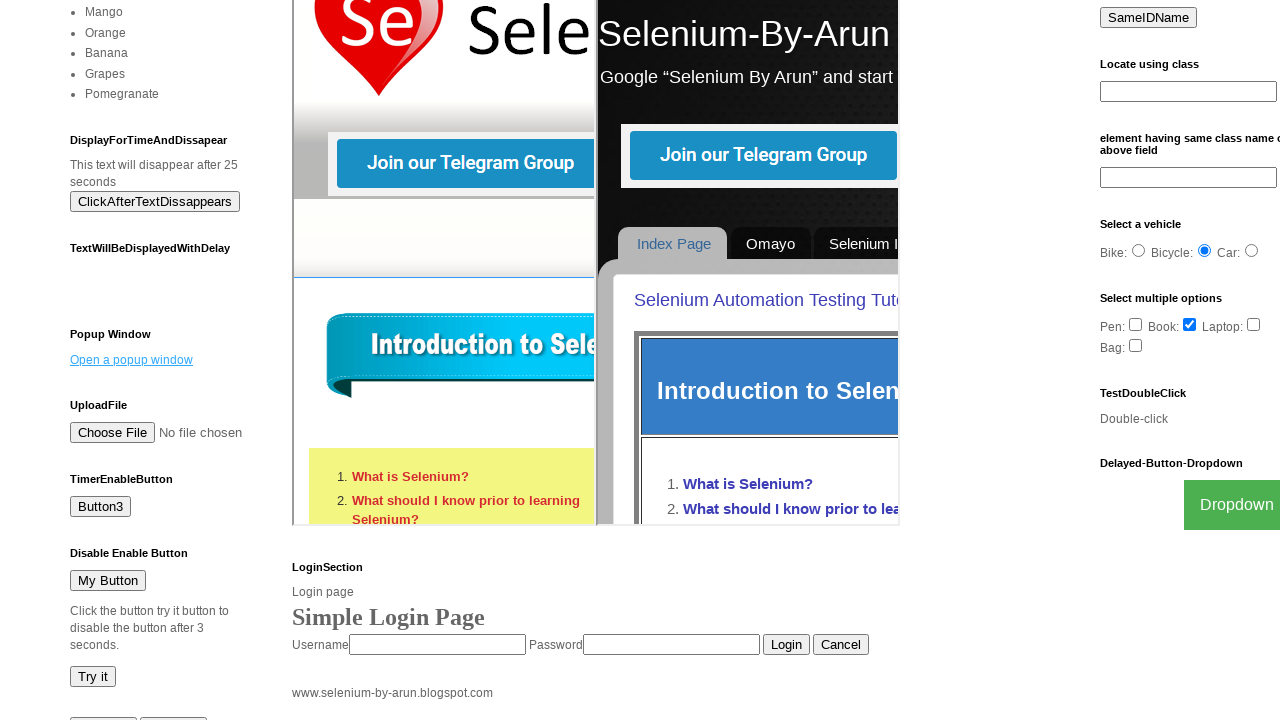

Parent window remains open after closing popup
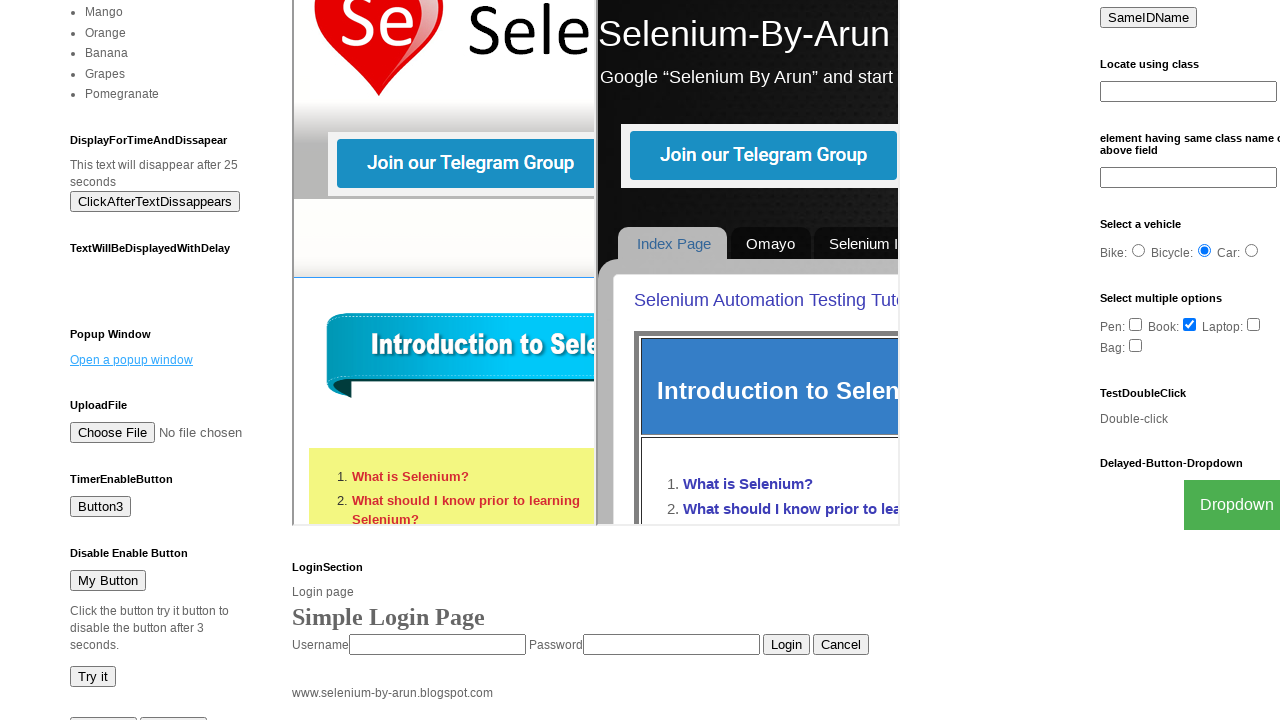

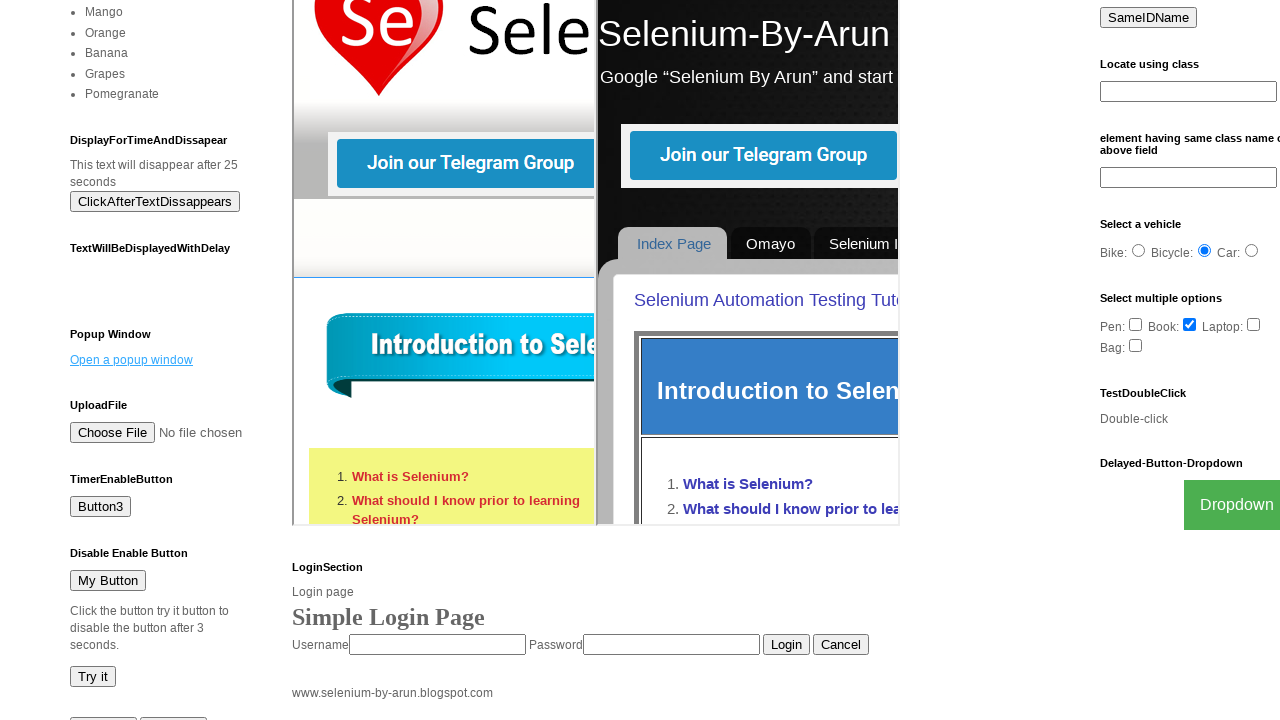